Tests that clicking Clear completed removes completed items from the list

Starting URL: https://demo.playwright.dev/todomvc

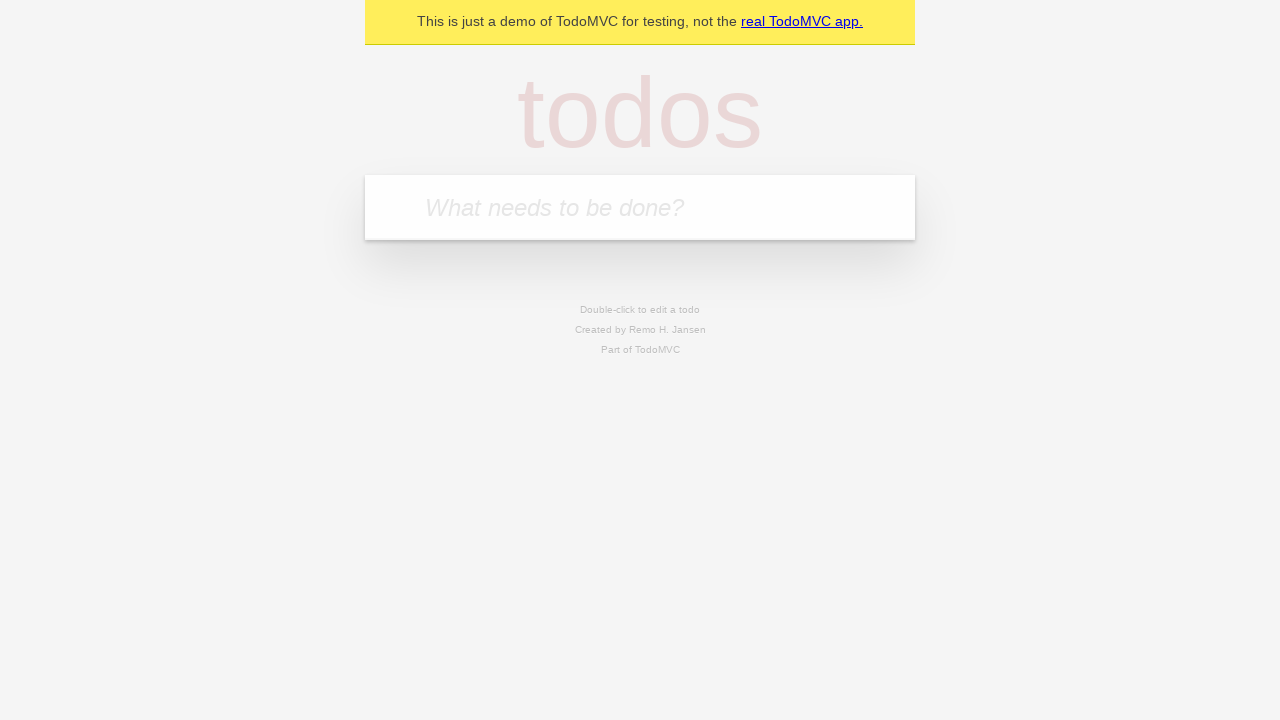

Filled todo input with 'buy some cheese' on internal:attr=[placeholder="What needs to be done?"i]
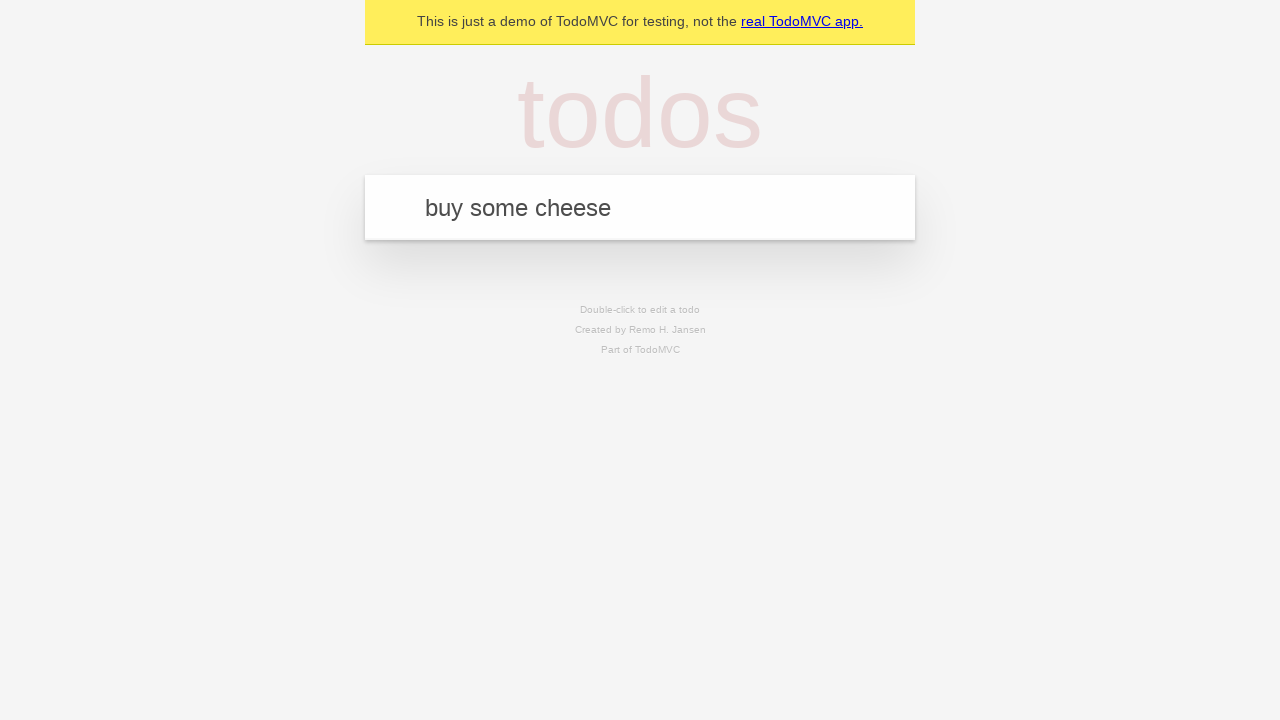

Pressed Enter to add first todo on internal:attr=[placeholder="What needs to be done?"i]
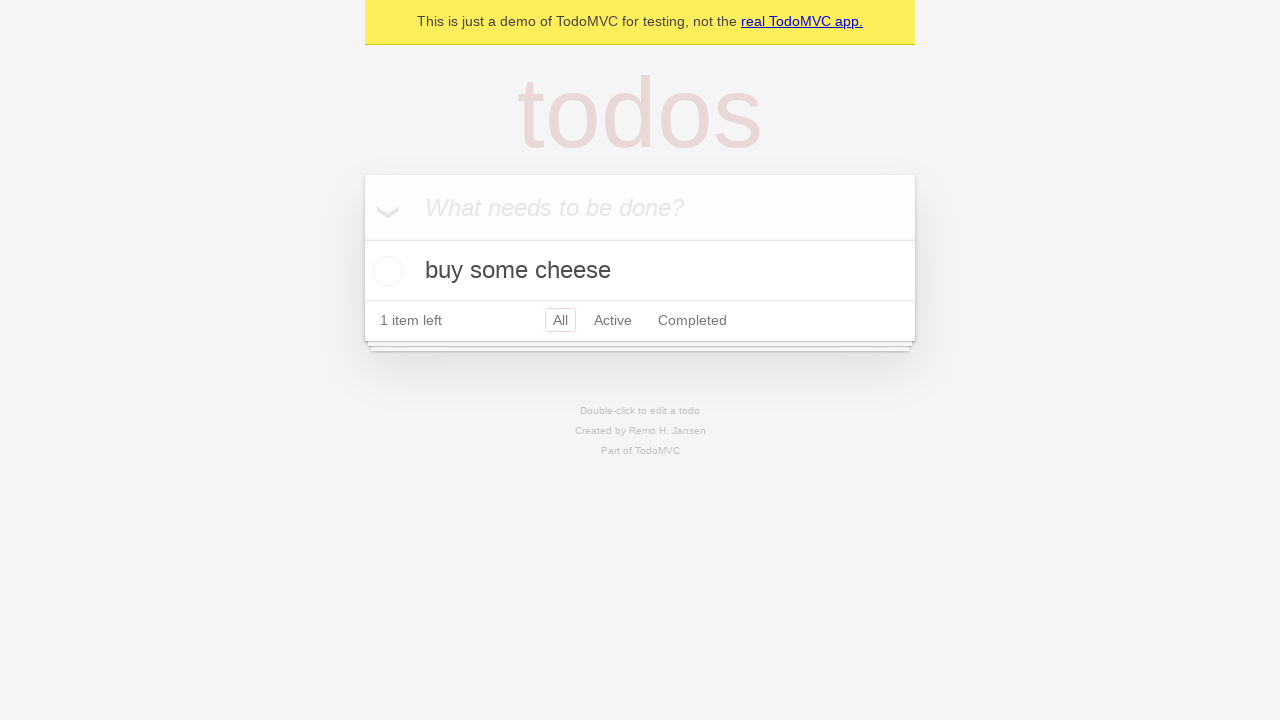

Filled todo input with 'feed the cat' on internal:attr=[placeholder="What needs to be done?"i]
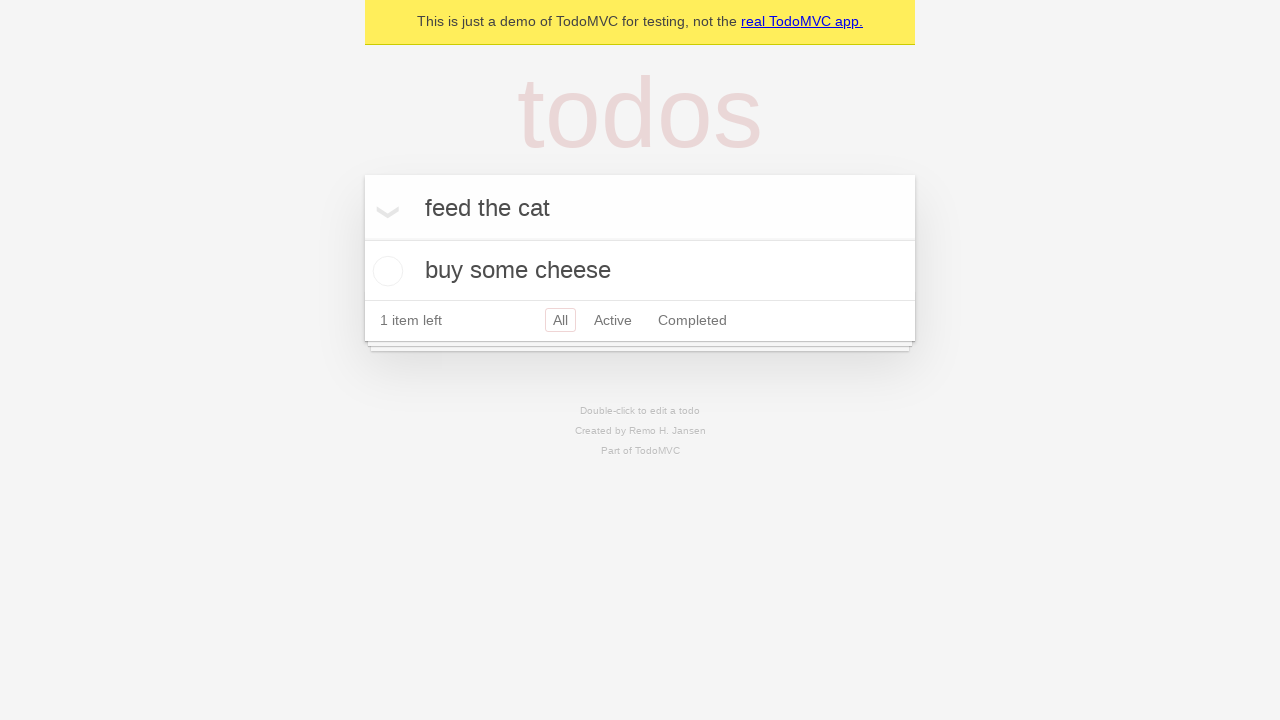

Pressed Enter to add second todo on internal:attr=[placeholder="What needs to be done?"i]
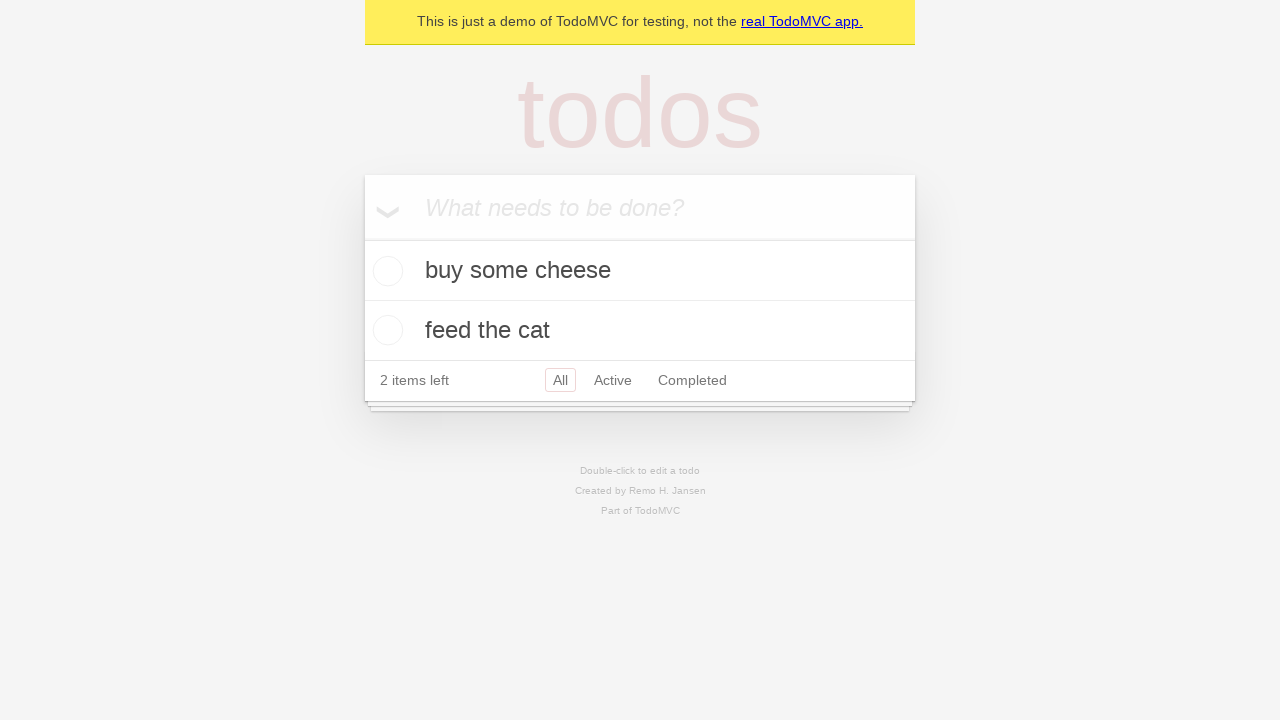

Filled todo input with 'book a doctors appointment' on internal:attr=[placeholder="What needs to be done?"i]
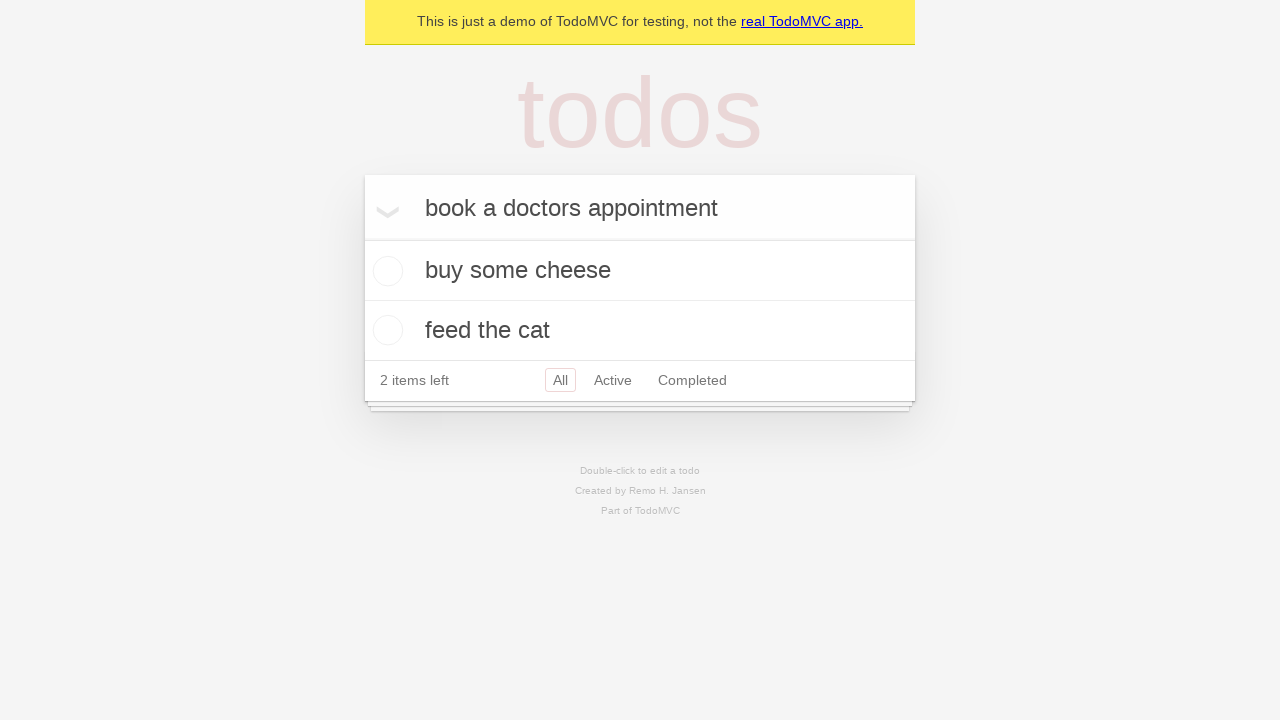

Pressed Enter to add third todo on internal:attr=[placeholder="What needs to be done?"i]
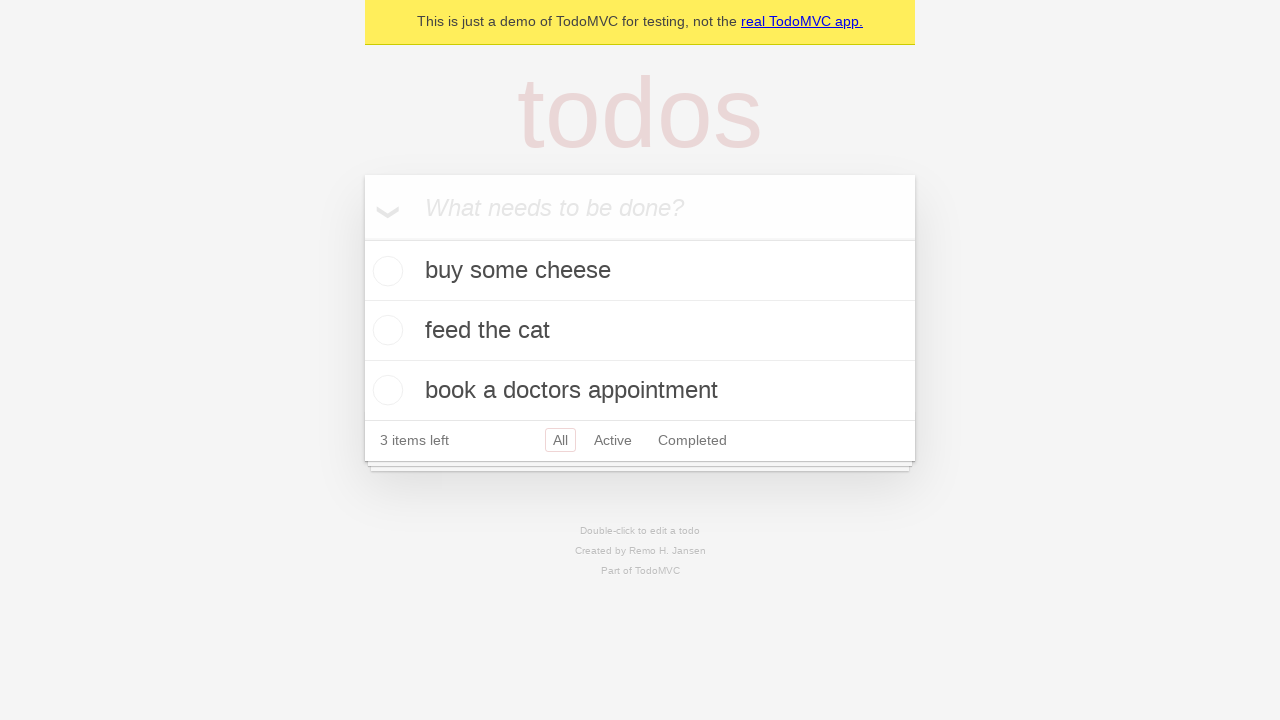

Checked the second todo item at (385, 330) on internal:testid=[data-testid="todo-item"s] >> nth=1 >> internal:role=checkbox
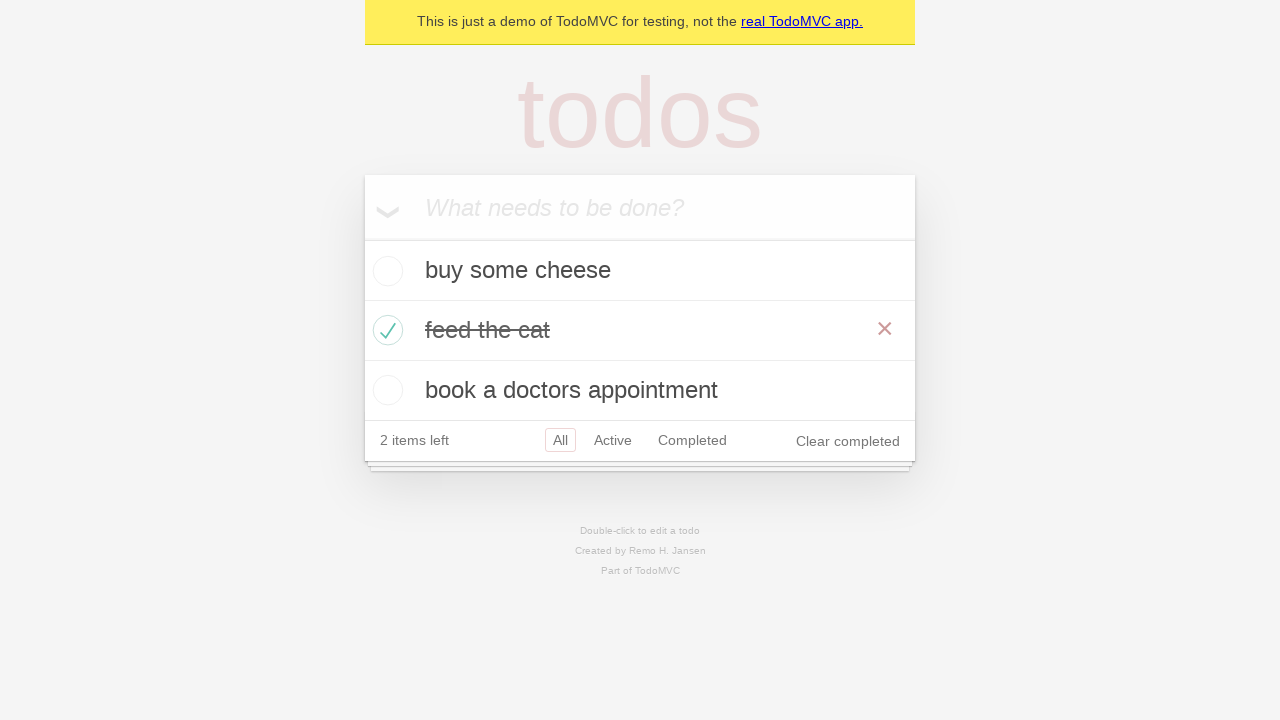

Clicked Clear completed button to remove completed todos at (848, 441) on internal:role=button[name="Clear completed"i]
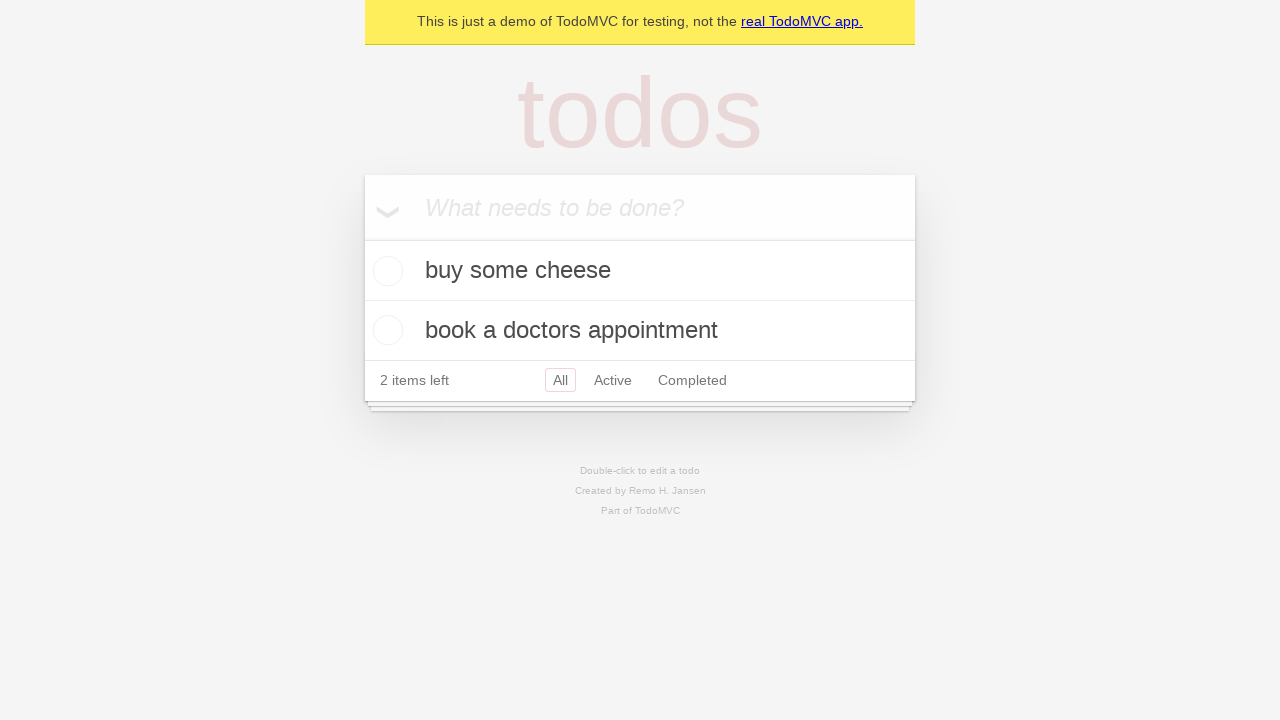

Waited for todo items to update after clearing completed
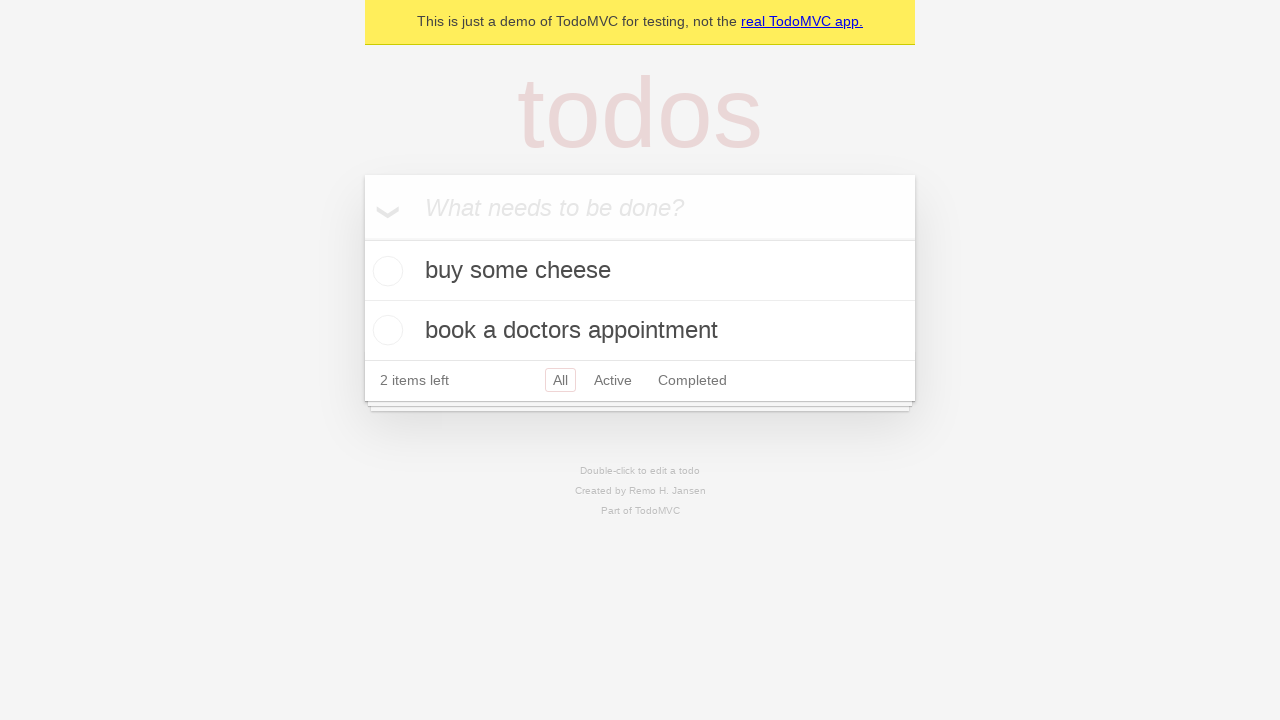

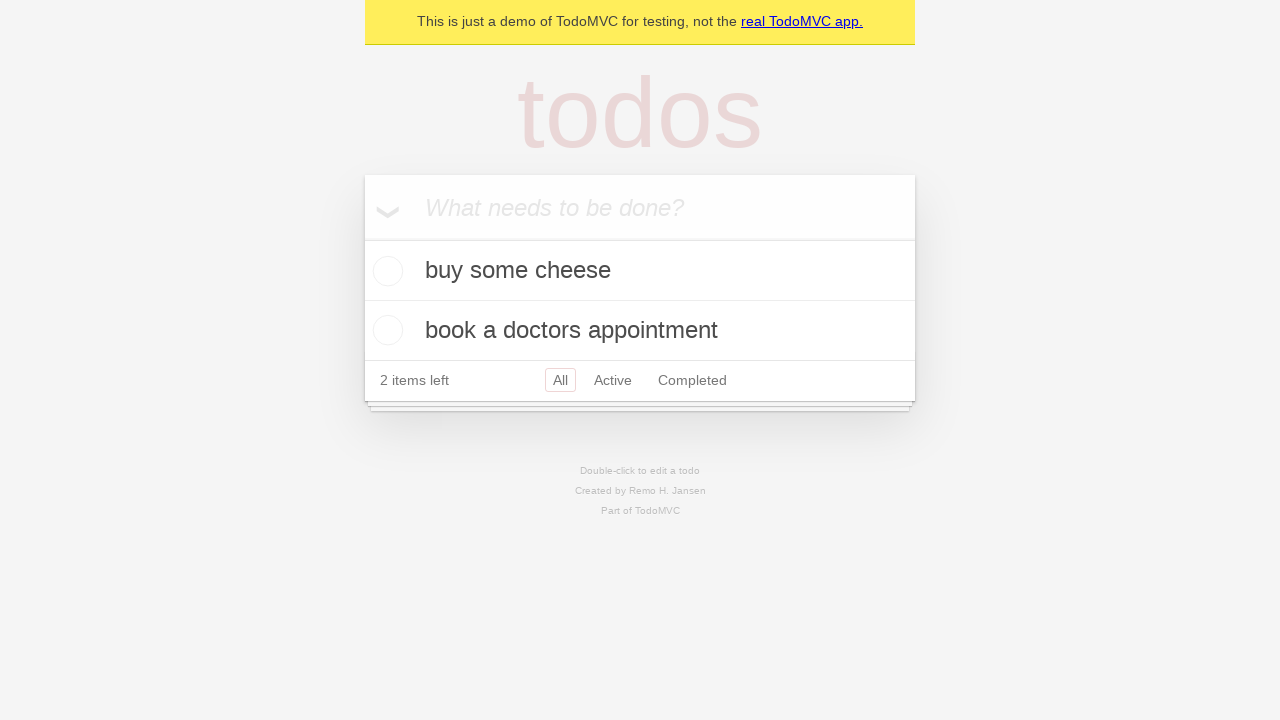